Tests JavaScript alert by clicking a button to trigger it and accepting the alert dialog

Starting URL: https://popageorgianvictor.github.io/PUBLISHED-WEBPAGES/alert_confirm_prompt

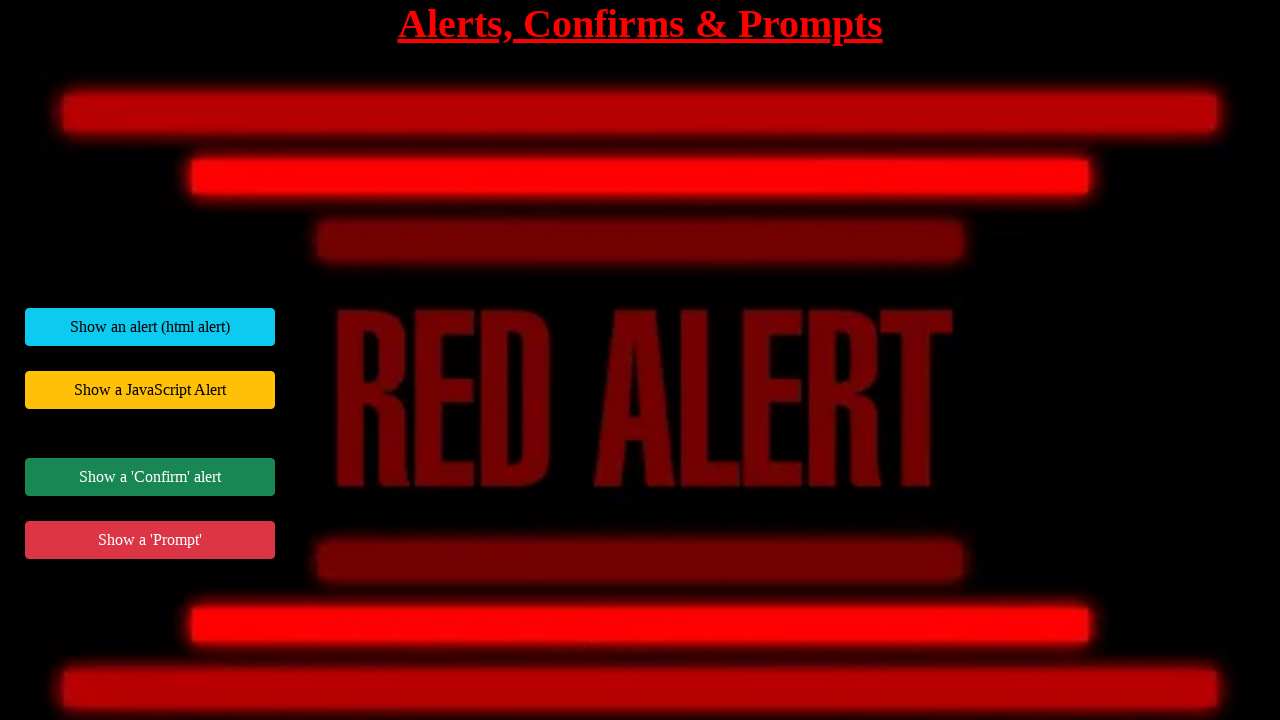

Set up dialog handler to accept alerts
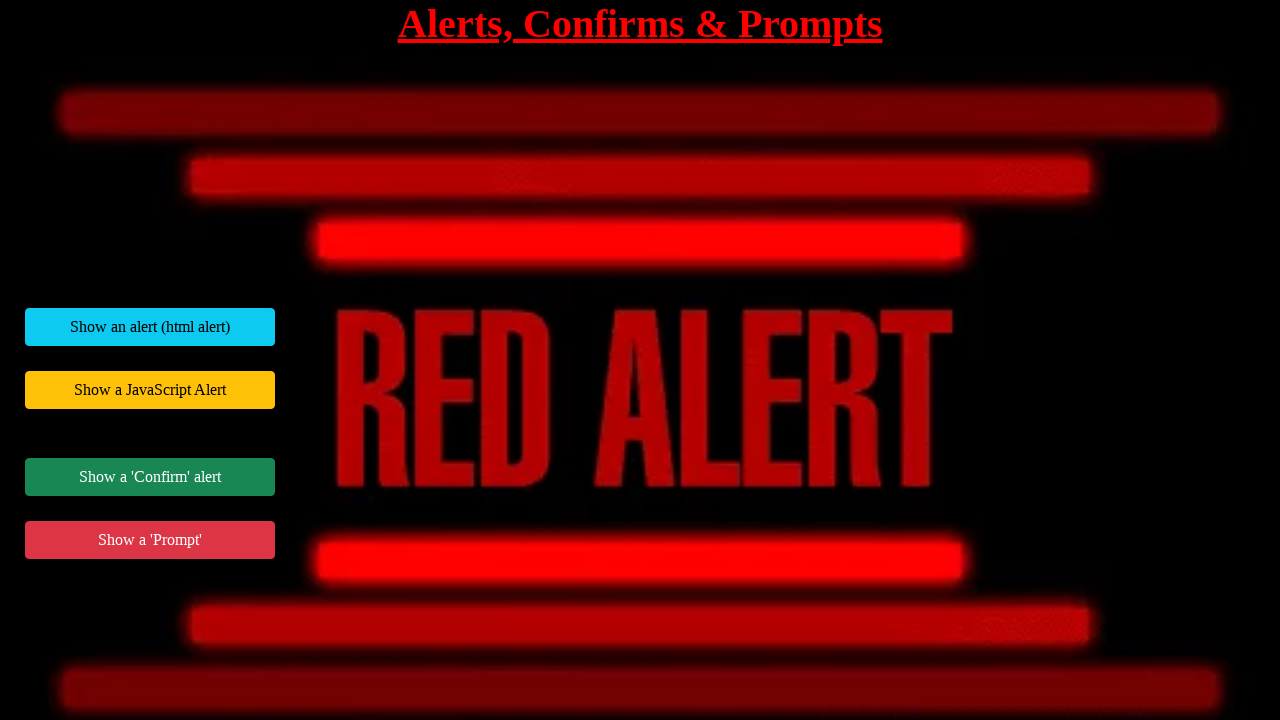

Clicked button to trigger JavaScript alert at (150, 390) on #jsAlertExample button
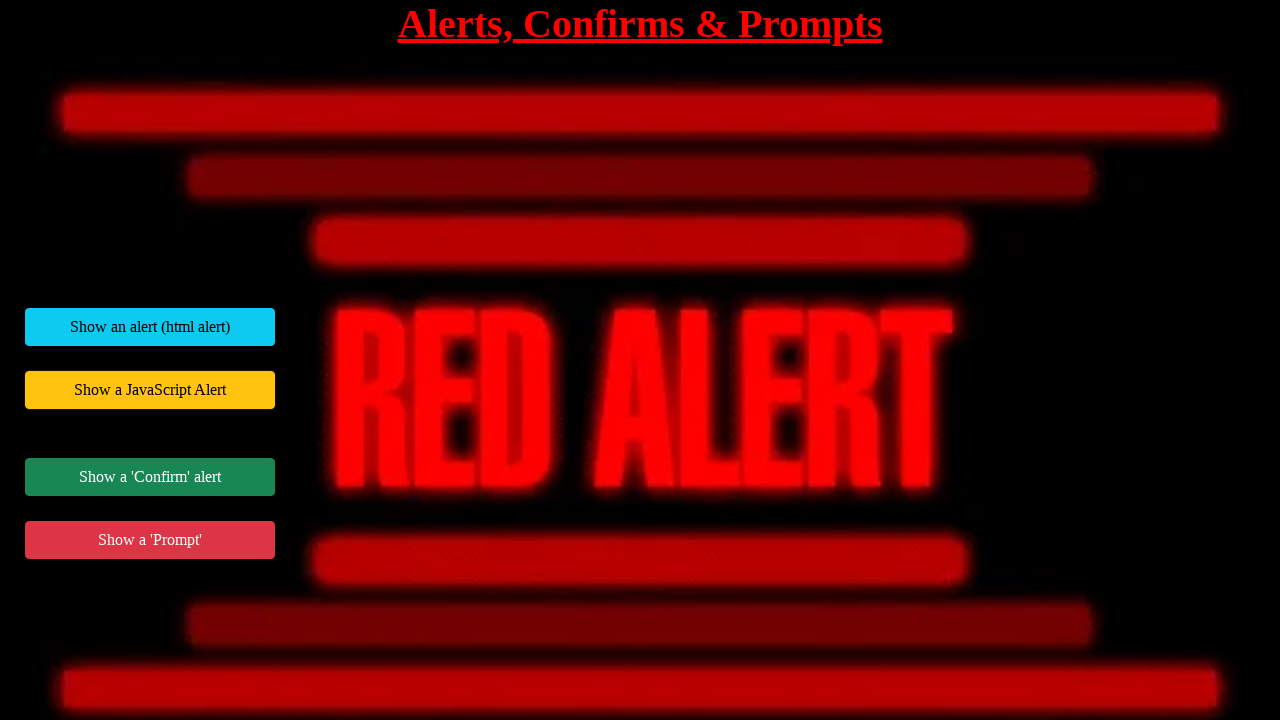

Waited 500ms for alert dialog to be handled
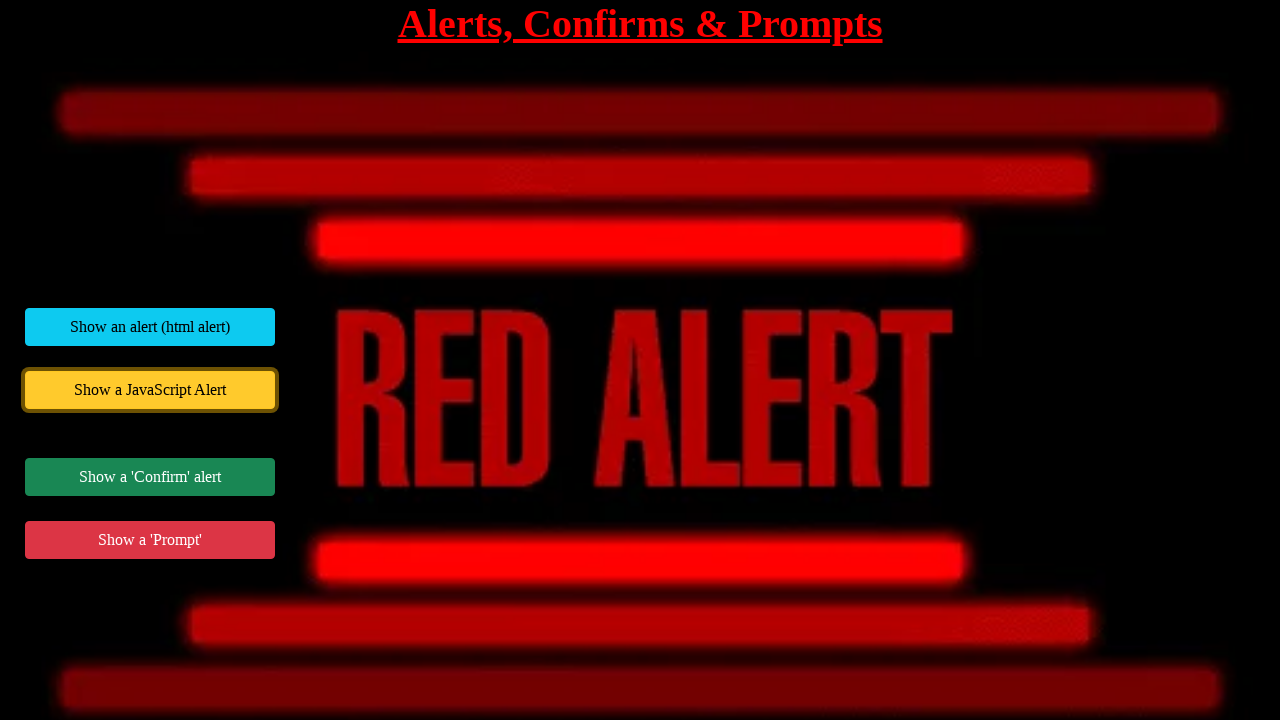

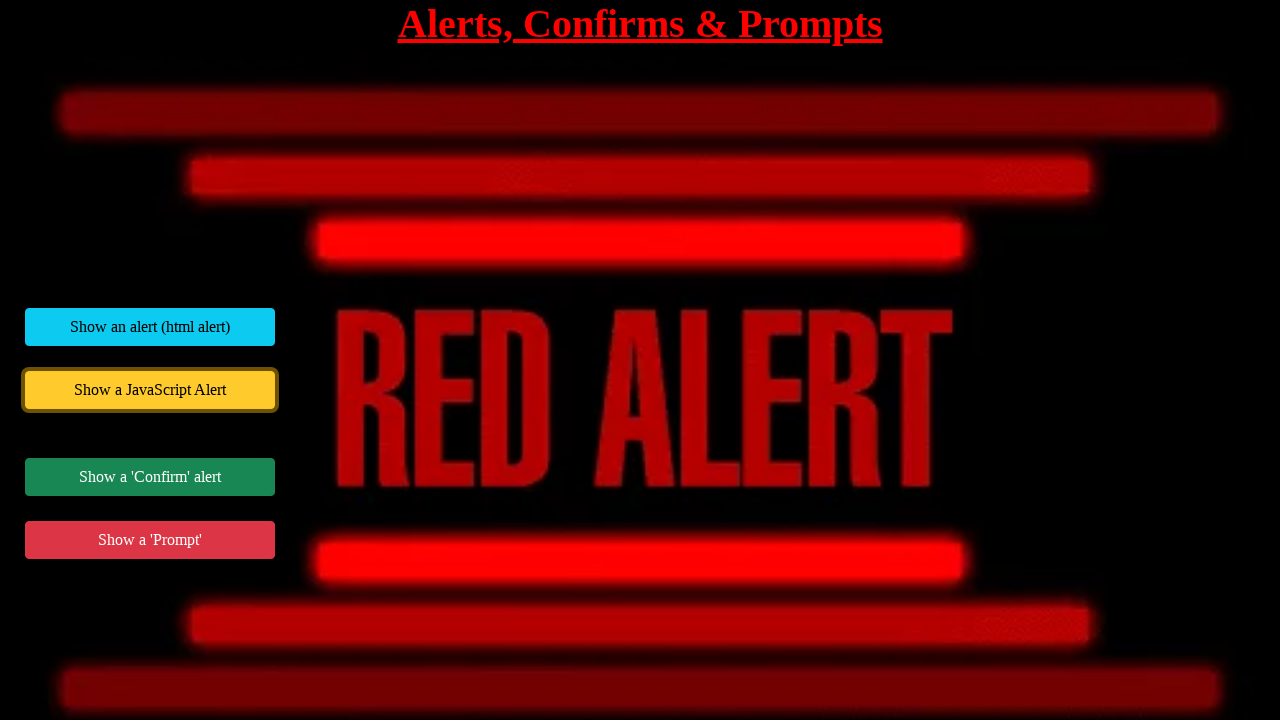